Tests textarea elements by clearing and entering long text content

Starting URL: http://sahitest.com/demo/formTest.htm

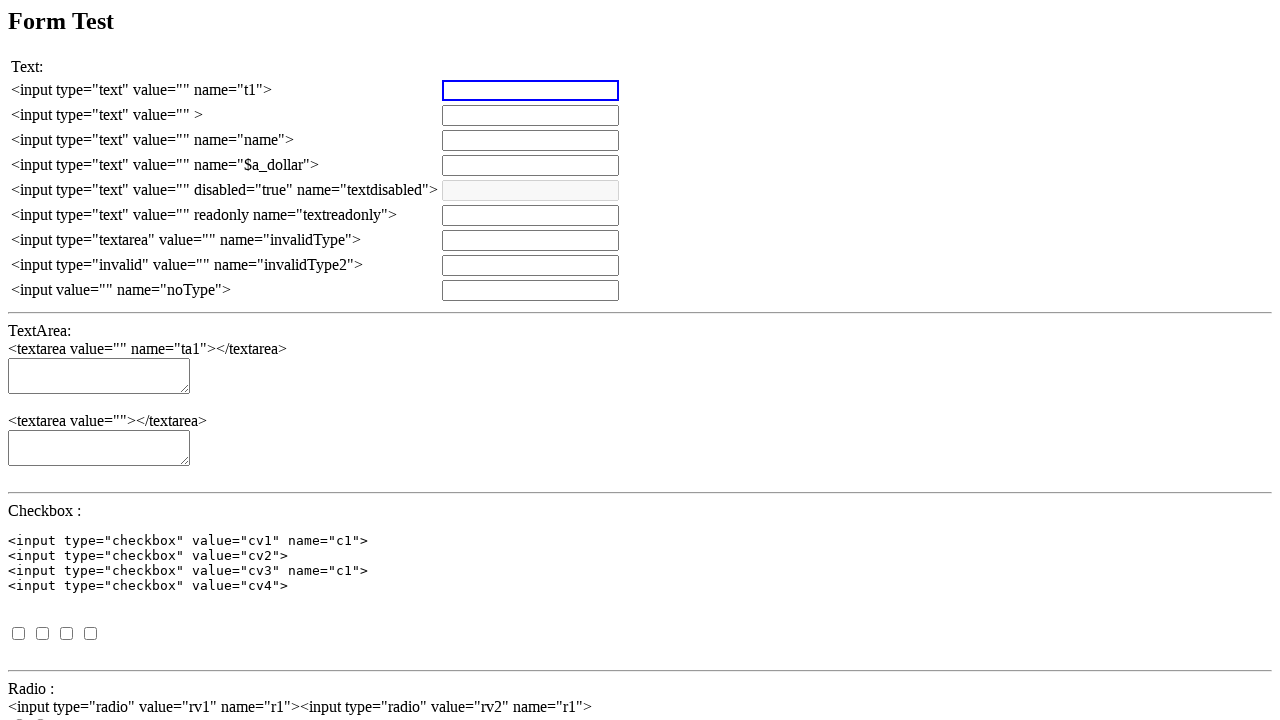

Set up dialog handler to accept alerts
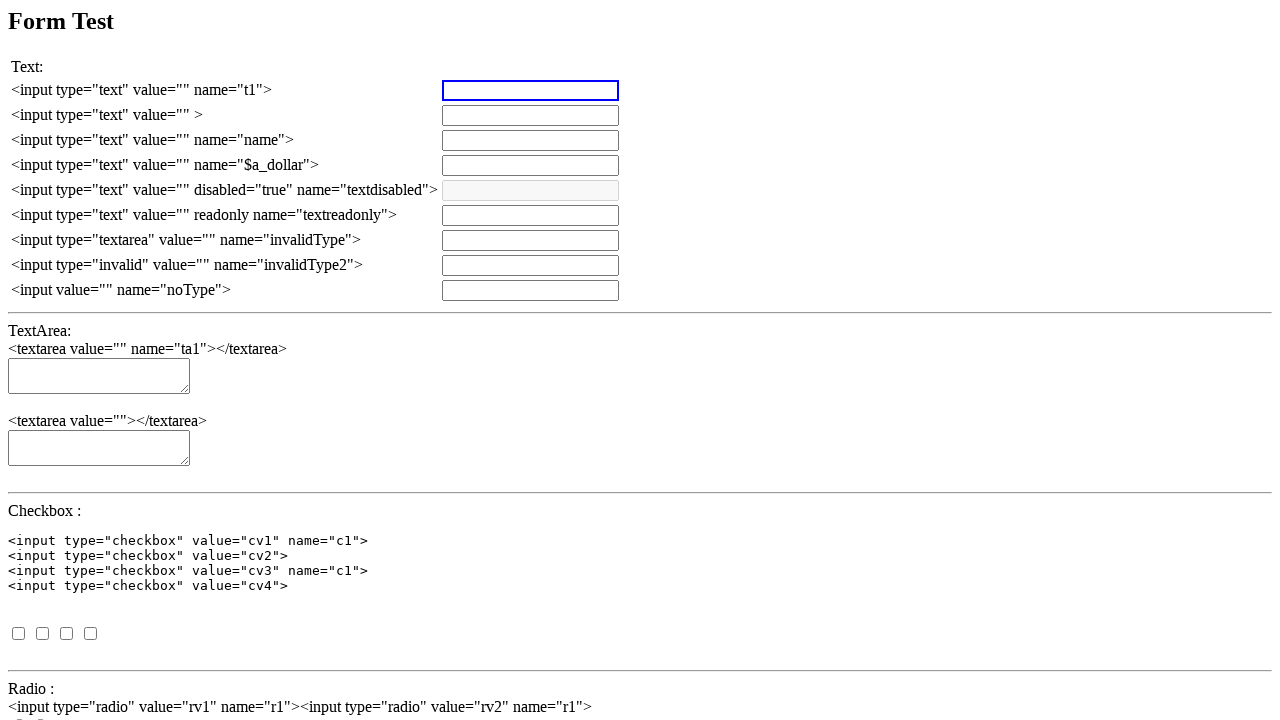

Located first textarea element (ta1)
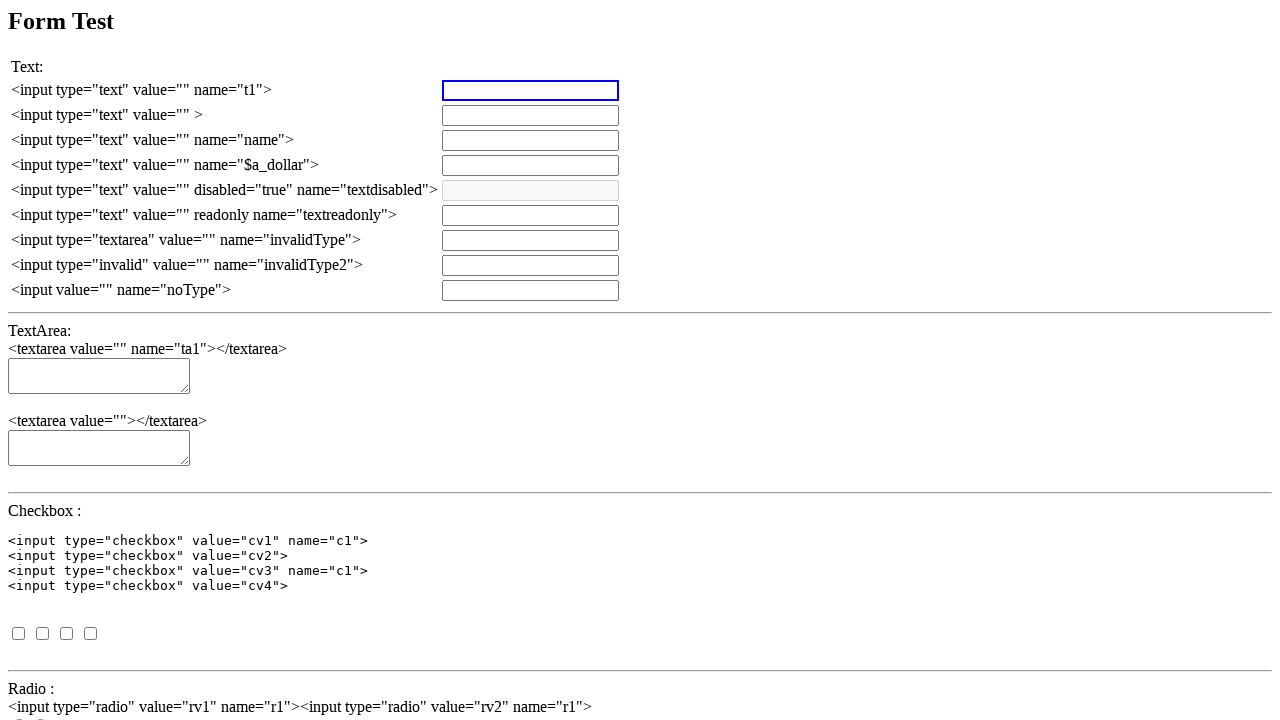

Cleared first textarea on textarea[name='ta1']
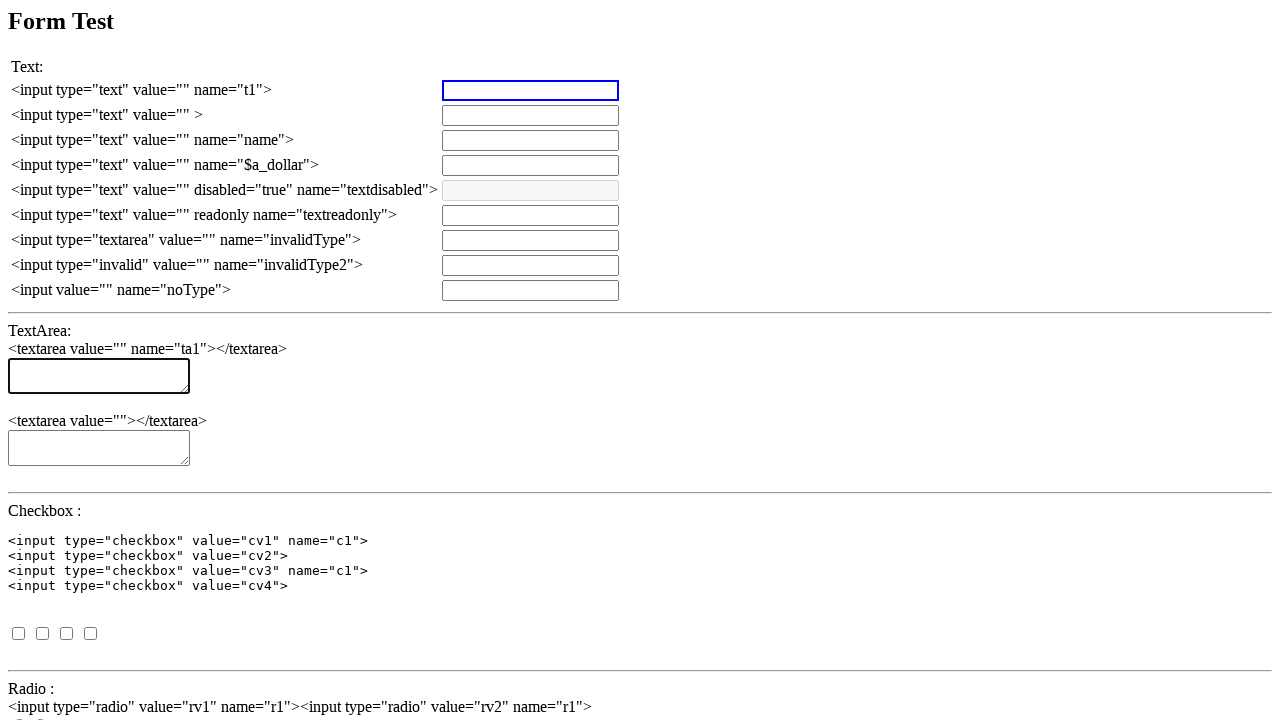

Filled first textarea with long Chinese text on textarea[name='ta1']
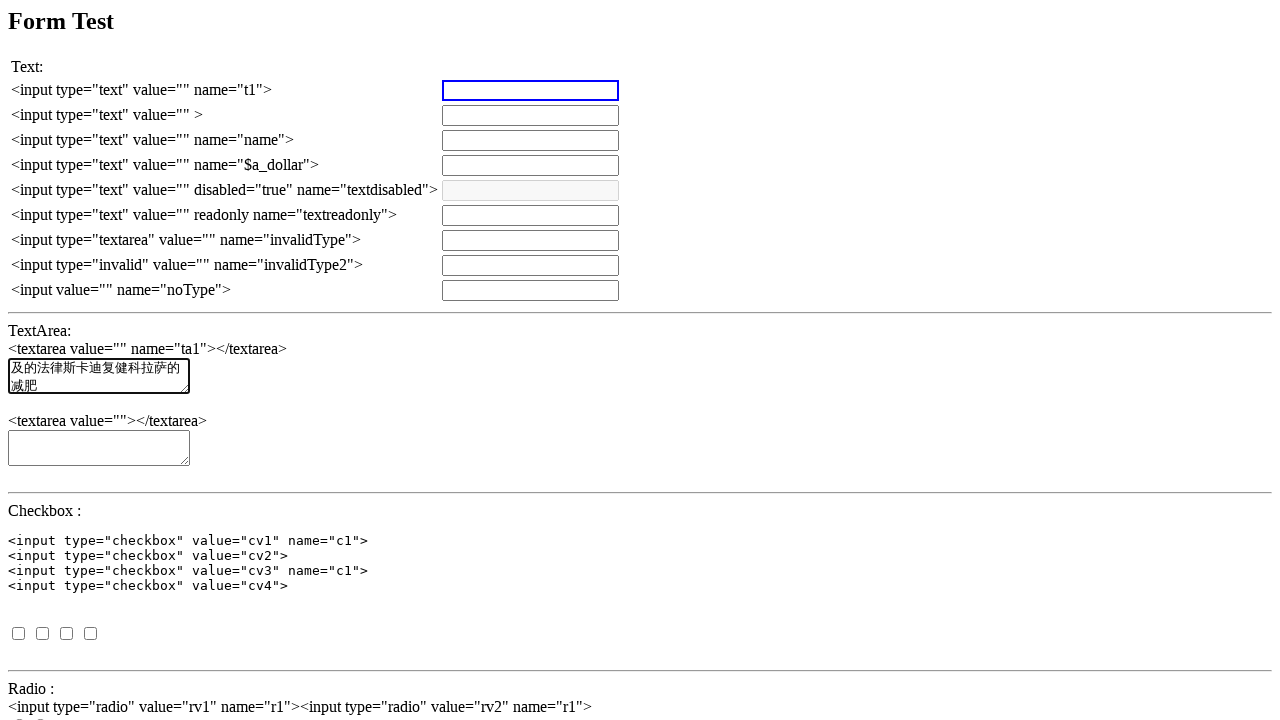

Located second textarea element
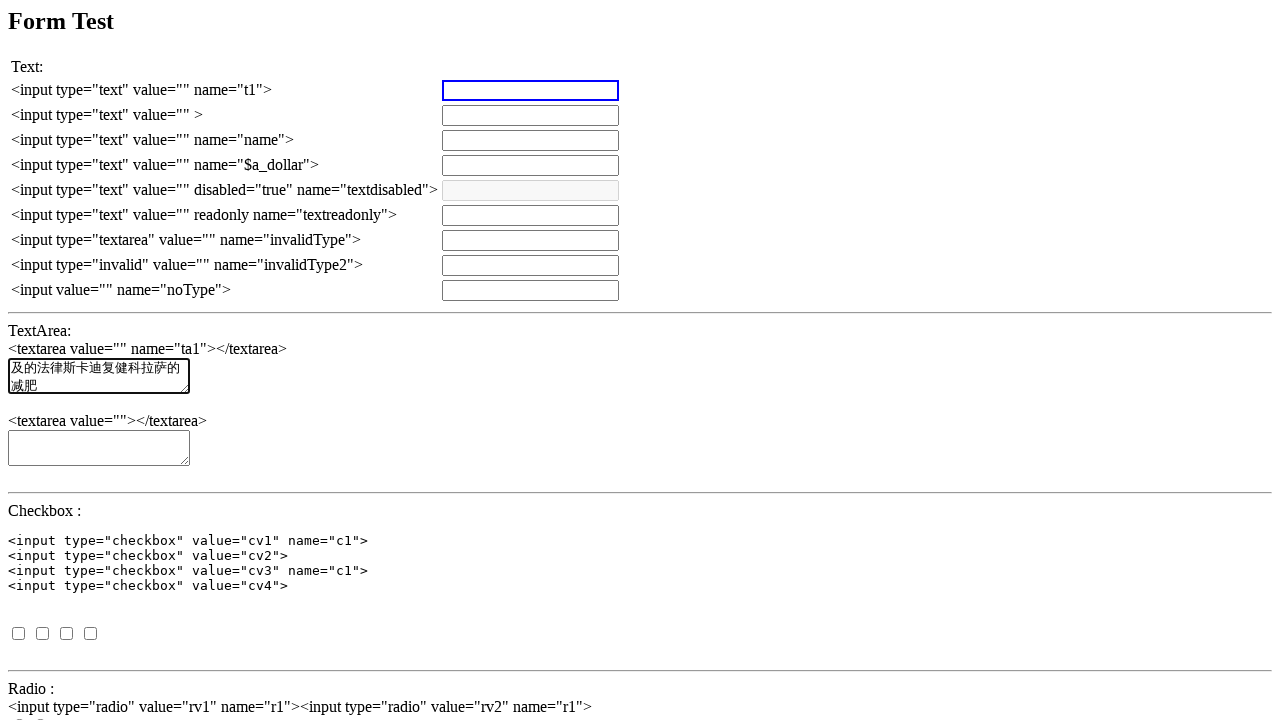

Cleared second textarea on xpath=//textarea[2]
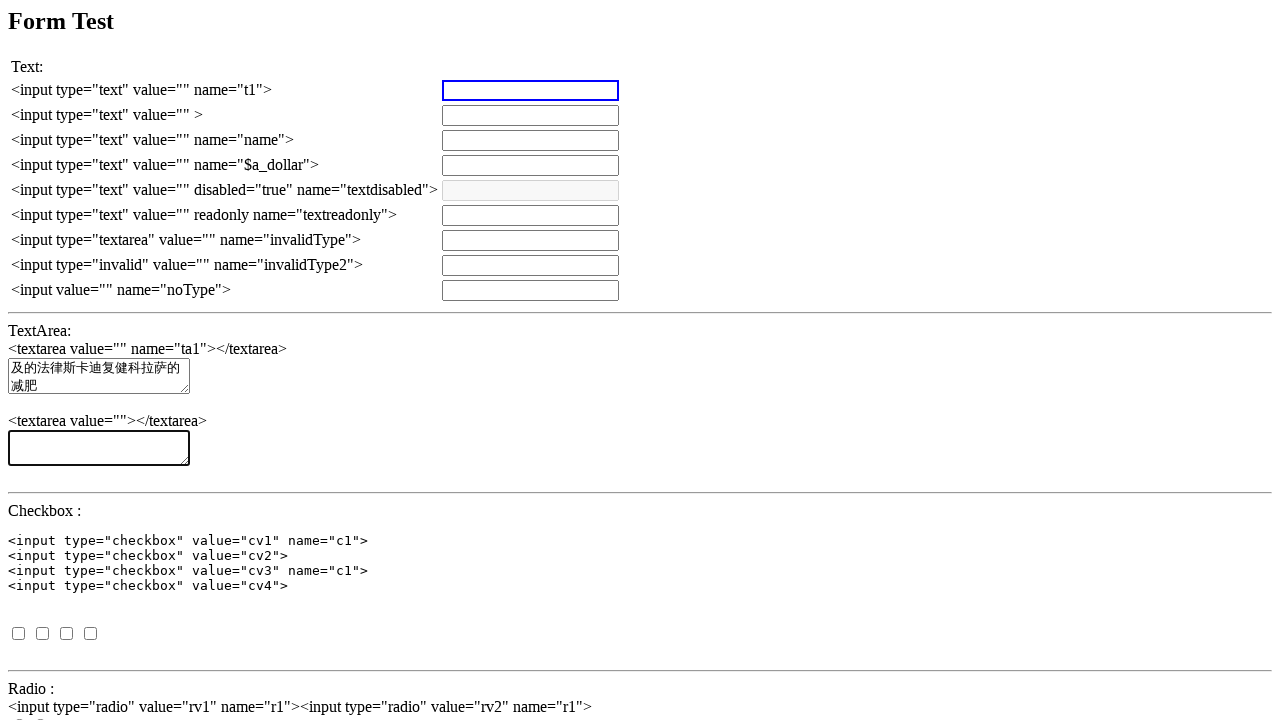

Filled second textarea with long Chinese text on xpath=//textarea[2]
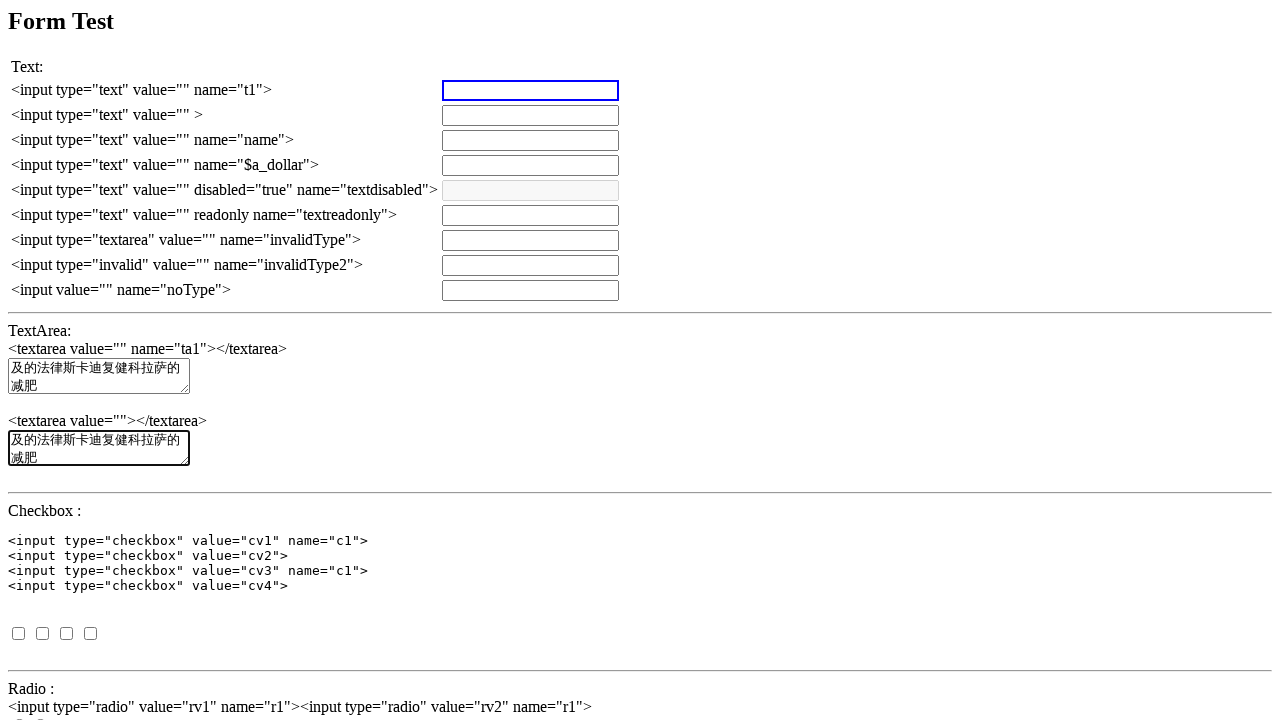

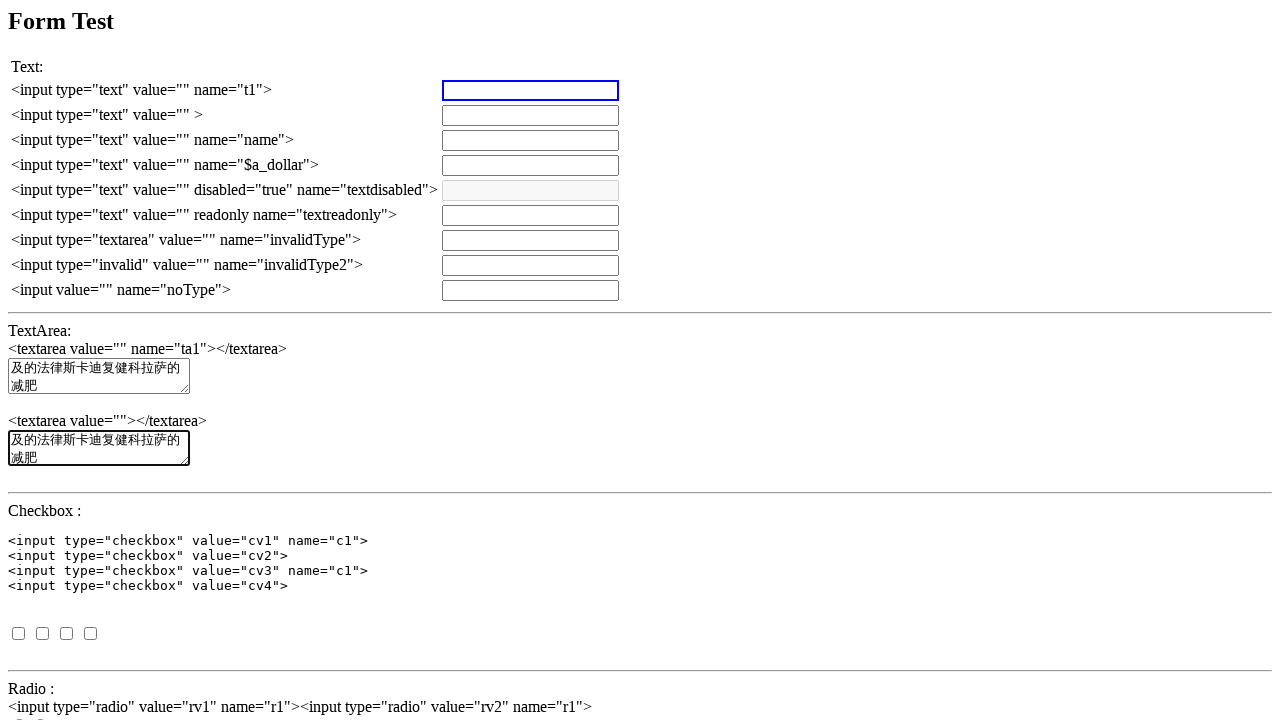